Tests drag and drop functionality on jQuery UI demo page by dragging a source element and dropping it onto a target element within an iframe

Starting URL: https://jqueryui.com/droppable/

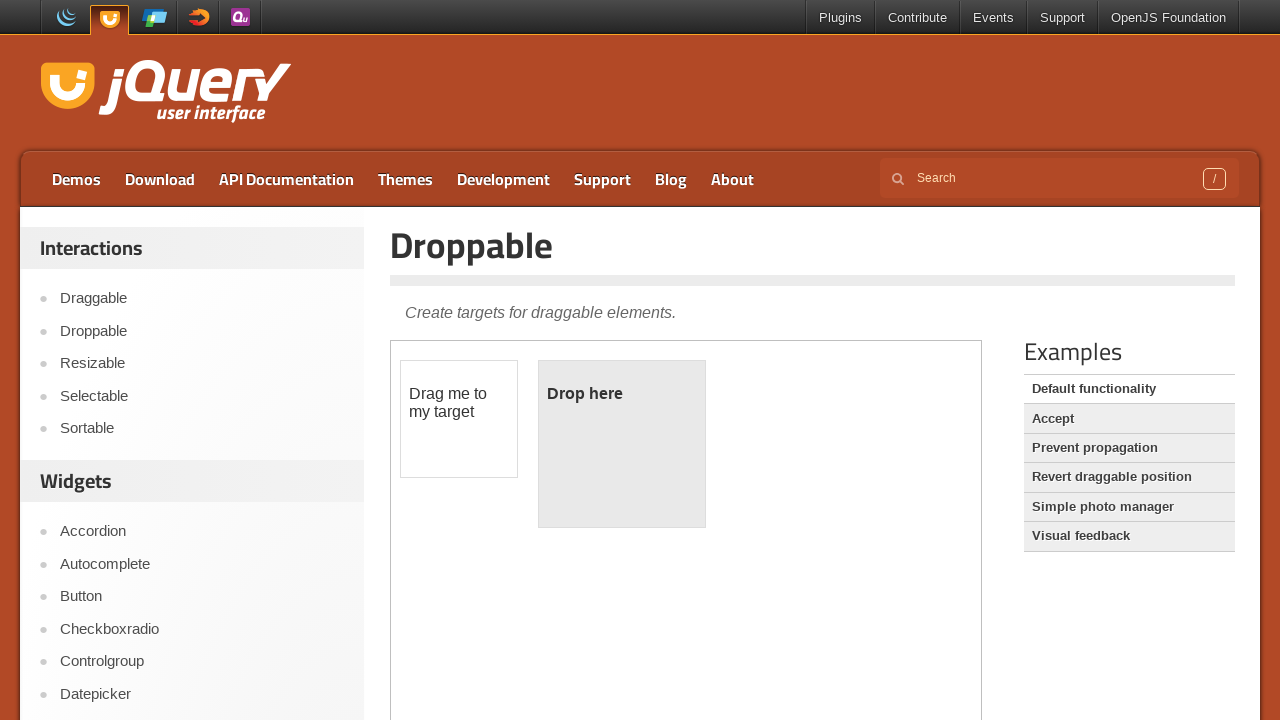

Located the demo iframe containing jQuery UI droppable demo
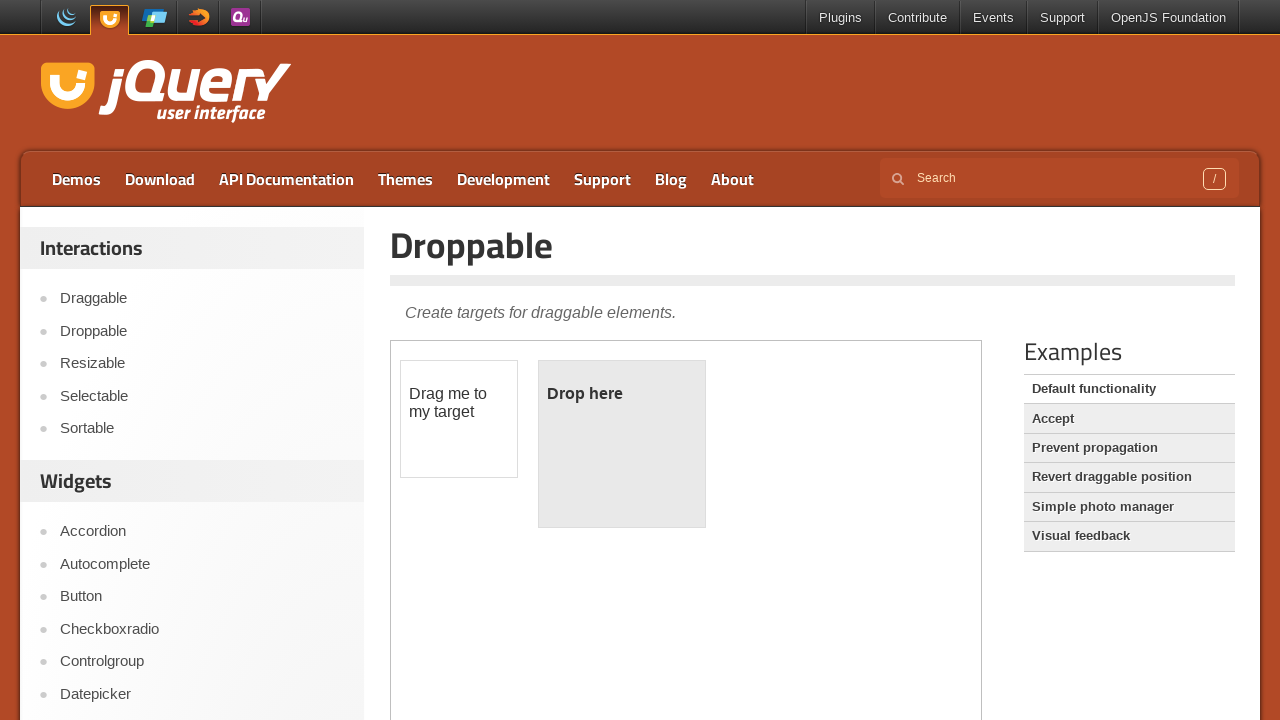

Located the draggable source element within the iframe
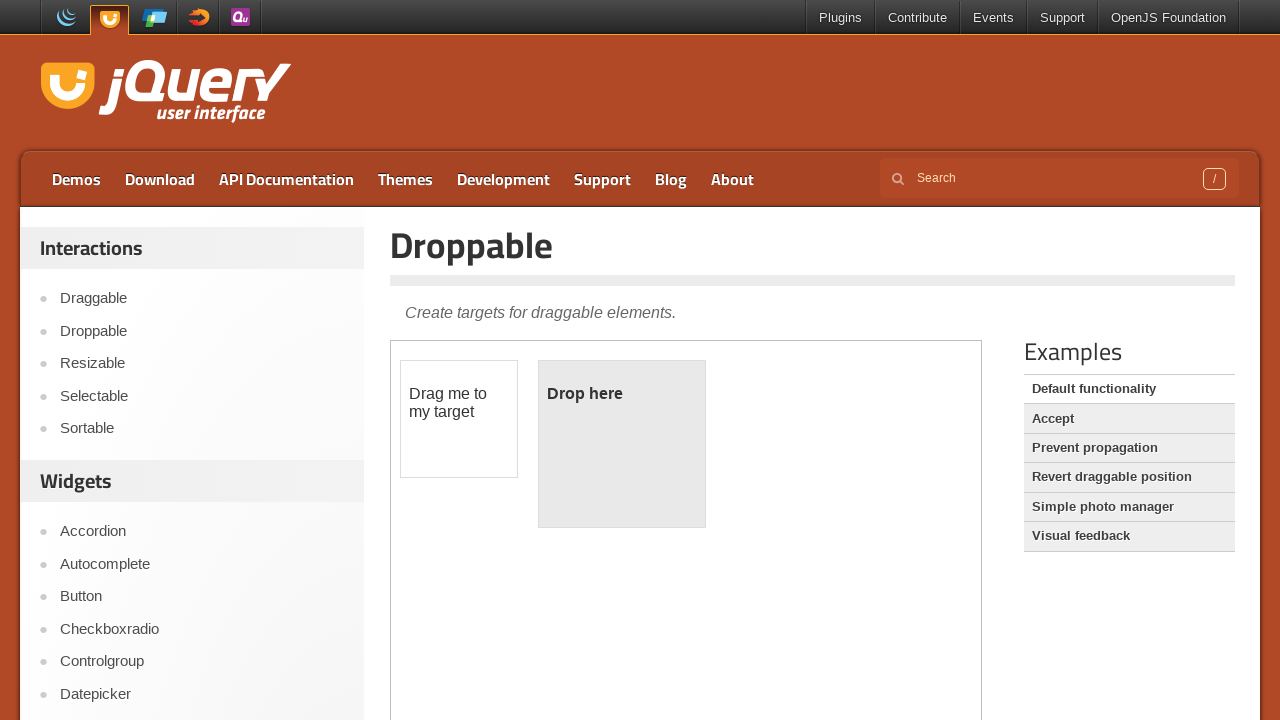

Located the droppable target element within the iframe
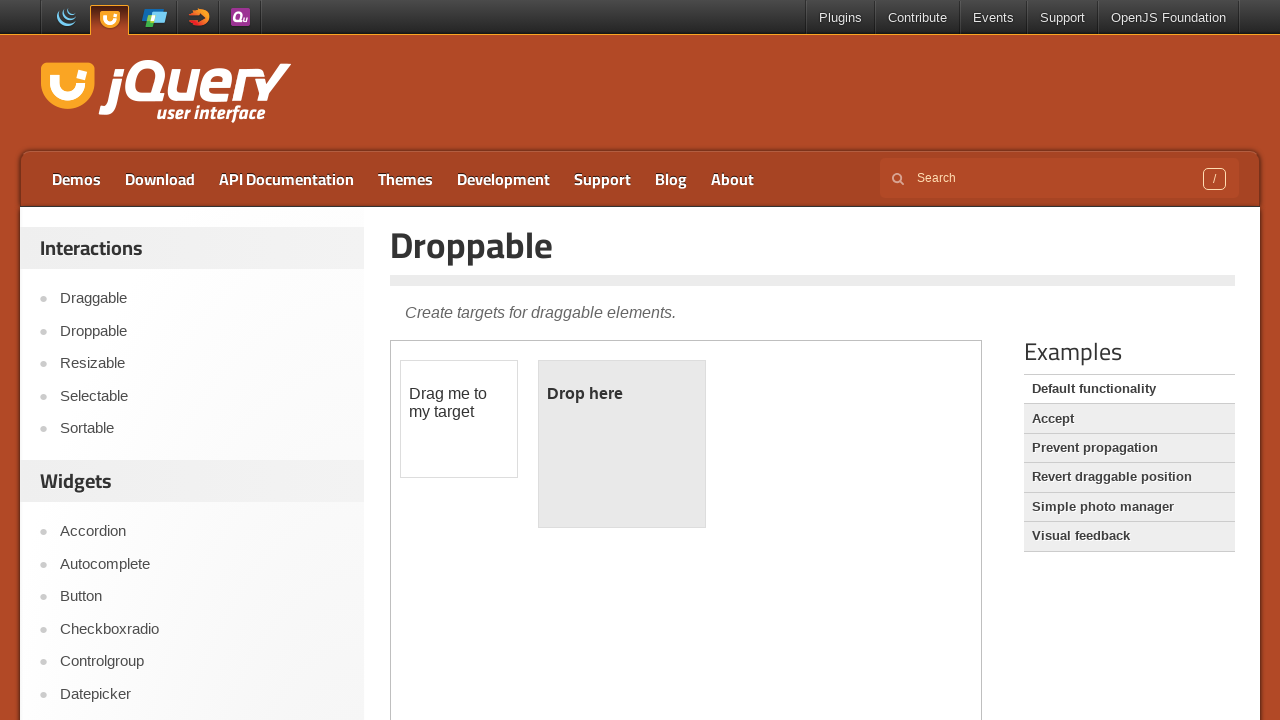

Dragged source element and dropped it onto the target element at (622, 444)
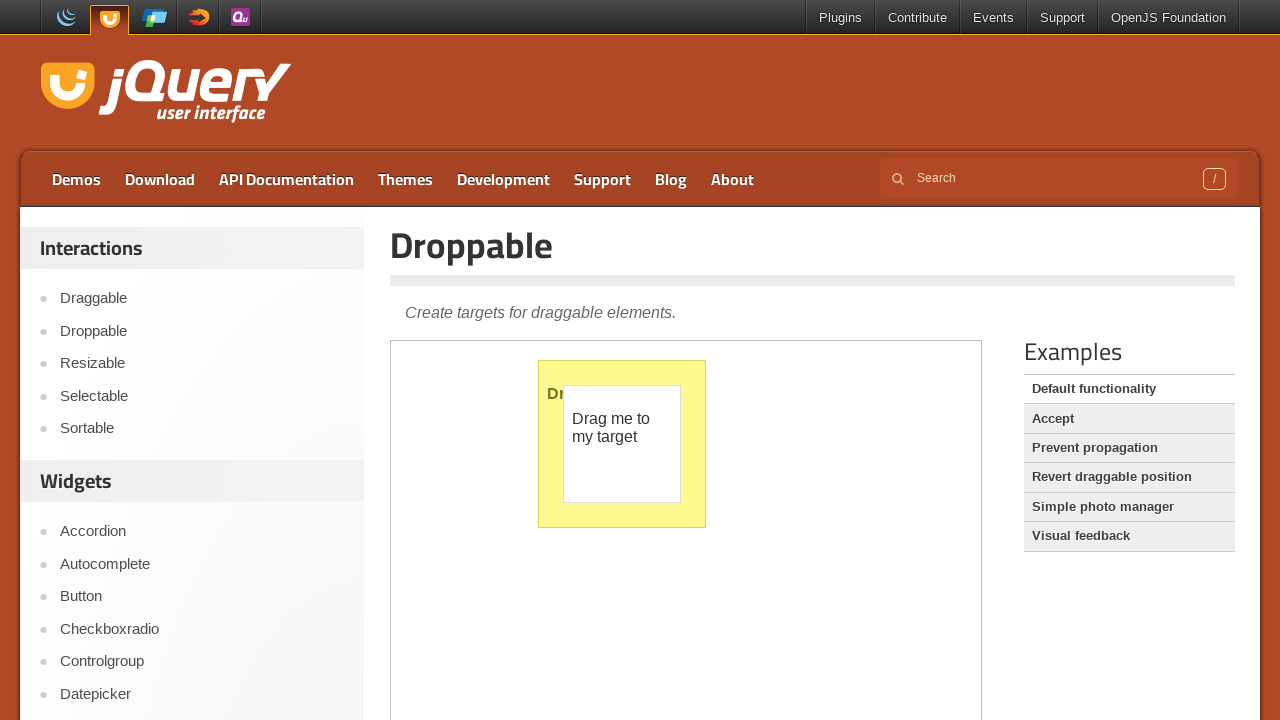

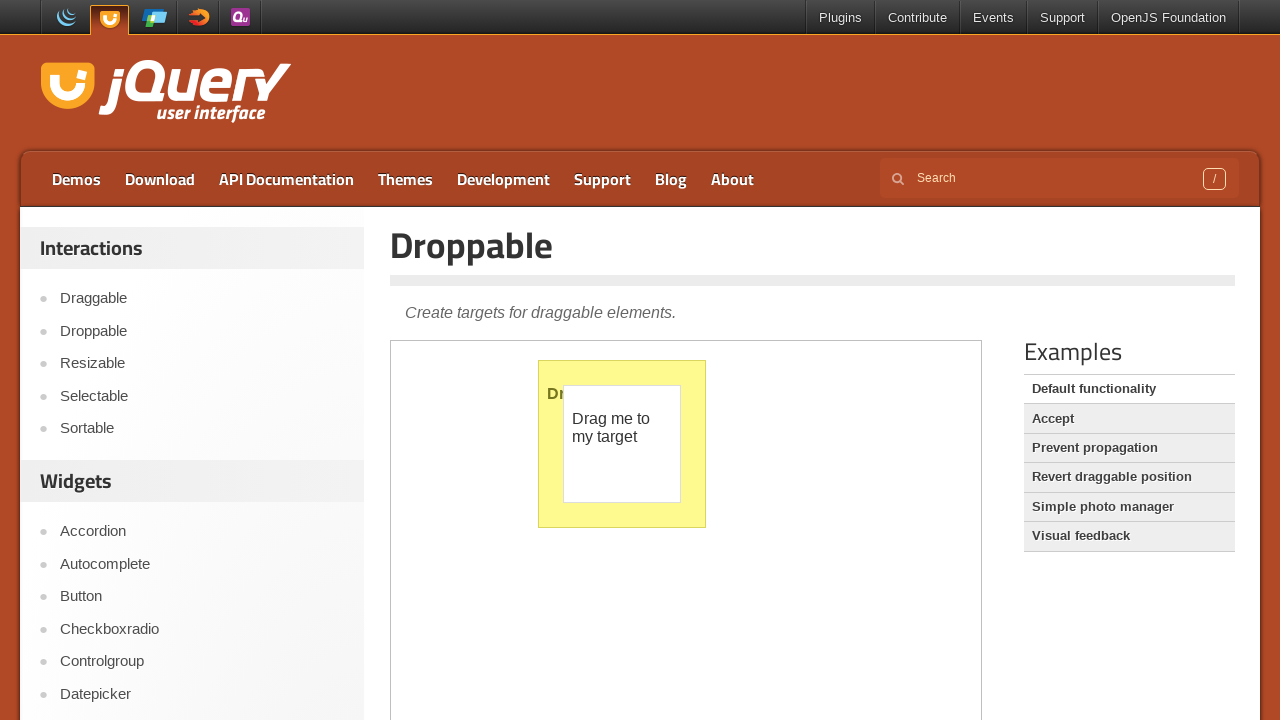